Navigates to the Ajio e-commerce website homepage and verifies it loads successfully

Starting URL: https://www.ajio.com/

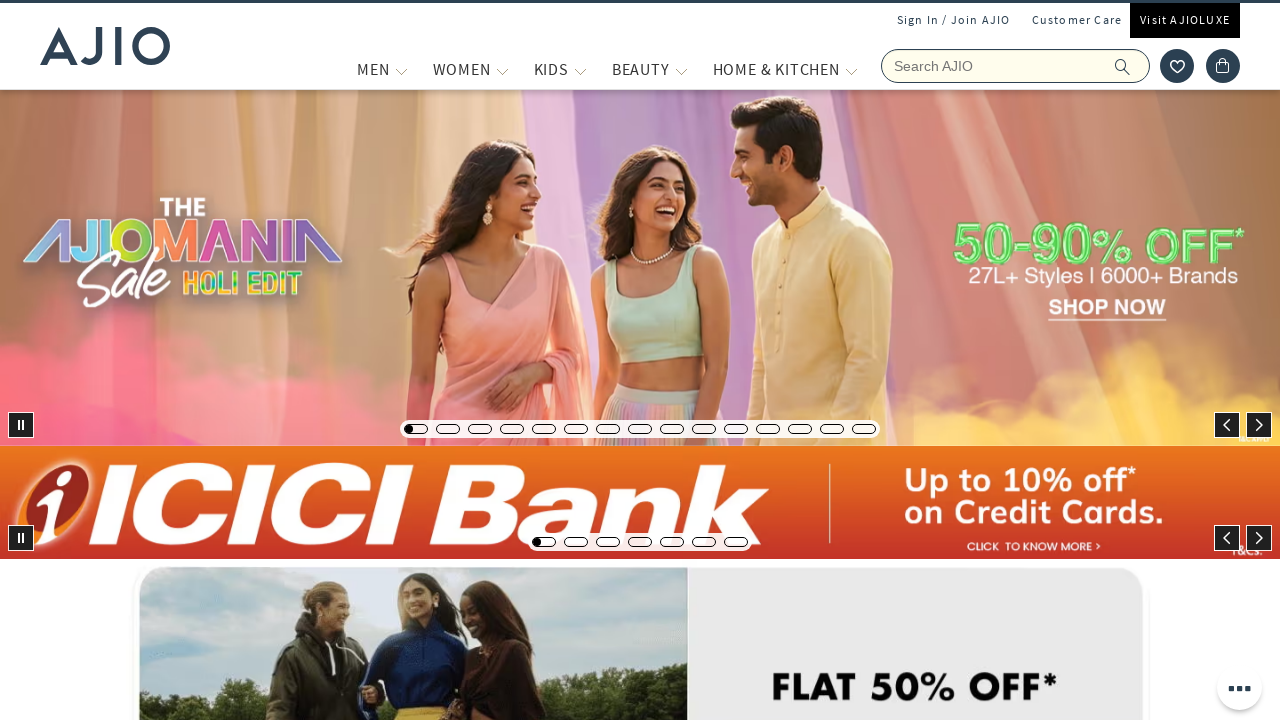

Waited for DOM content to load on Ajio homepage
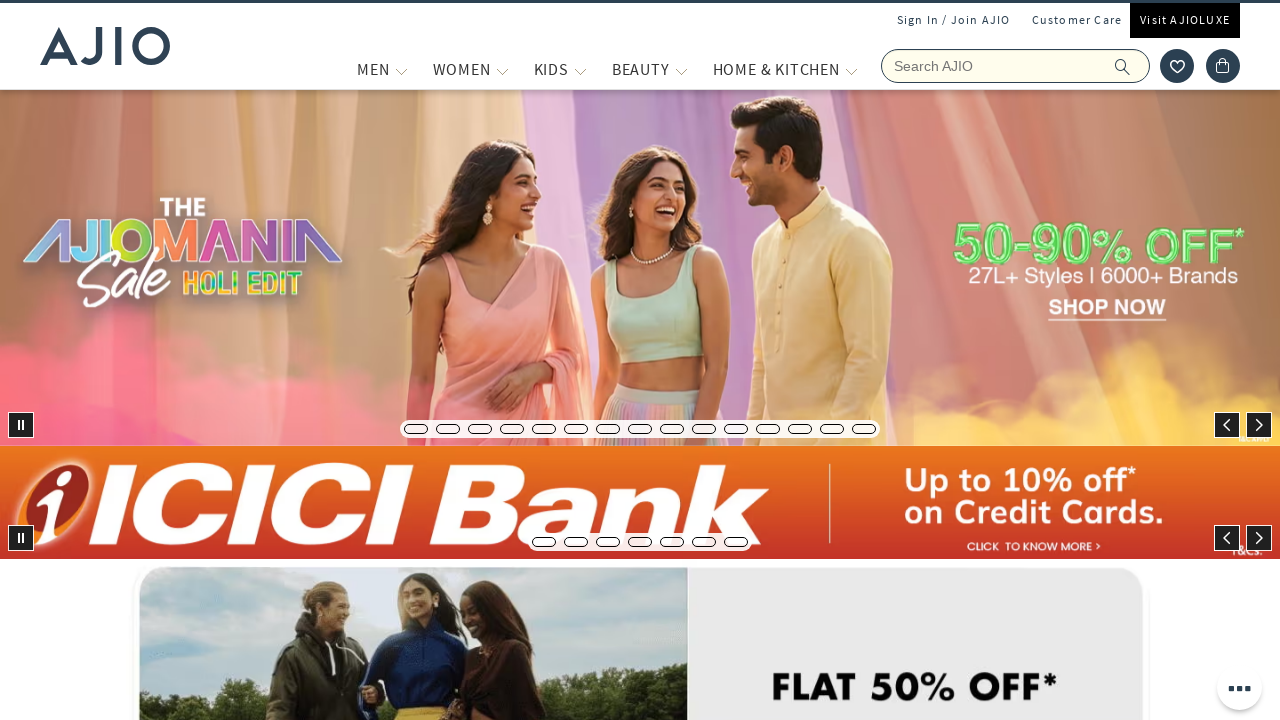

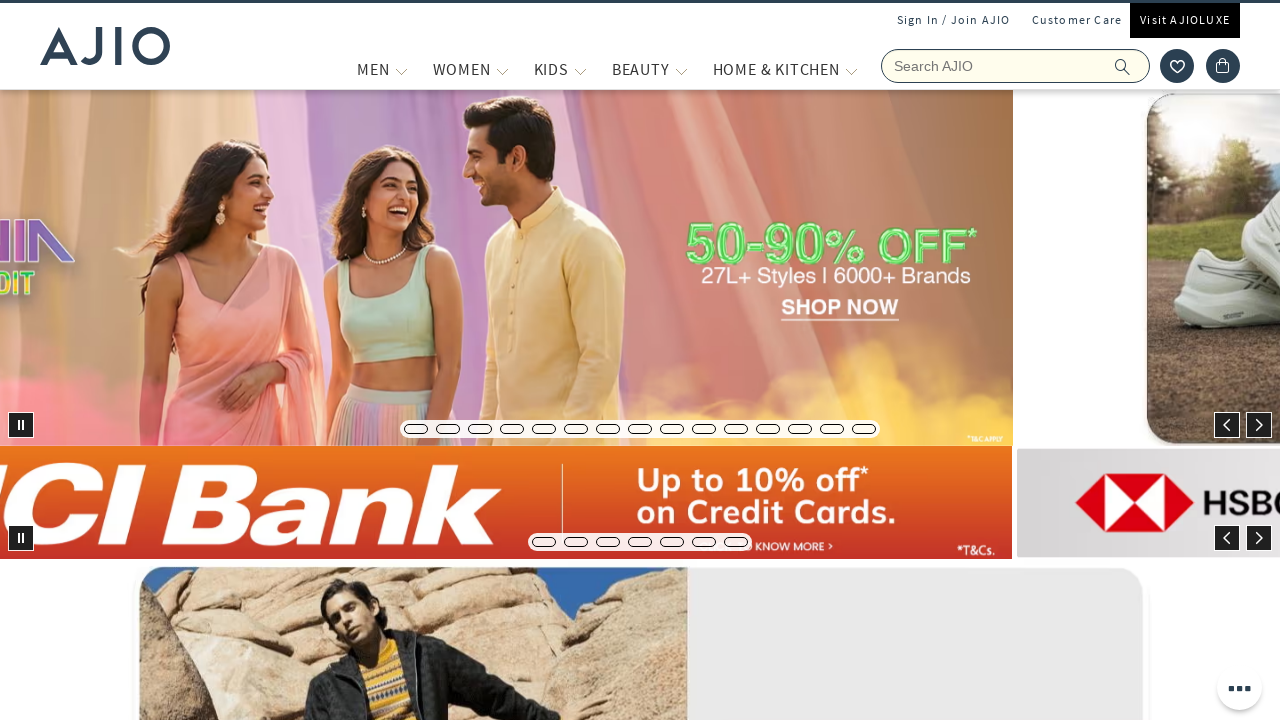